Tests that Show page titles start with 'Show HN:'

Starting URL: https://news.ycombinator.com

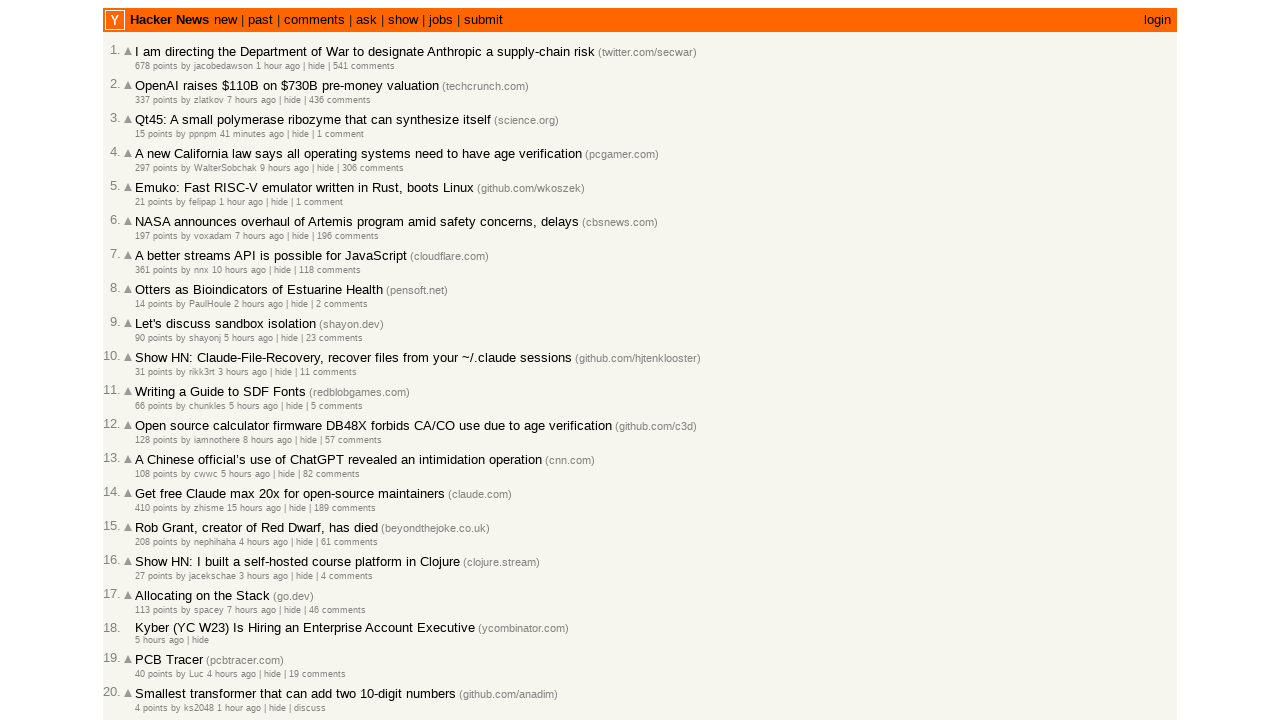

Clicked 'show' link to navigate to Show page at (403, 20) on a:has-text('show')
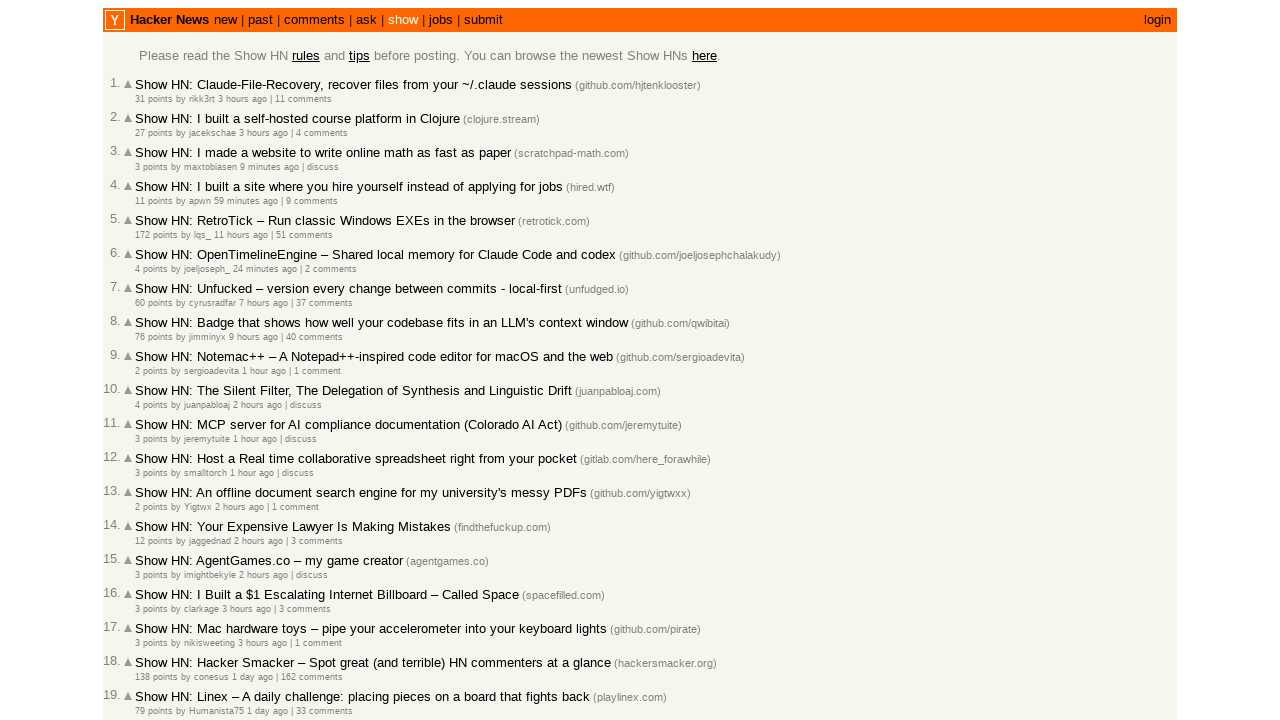

Waited for title elements to load on Show page
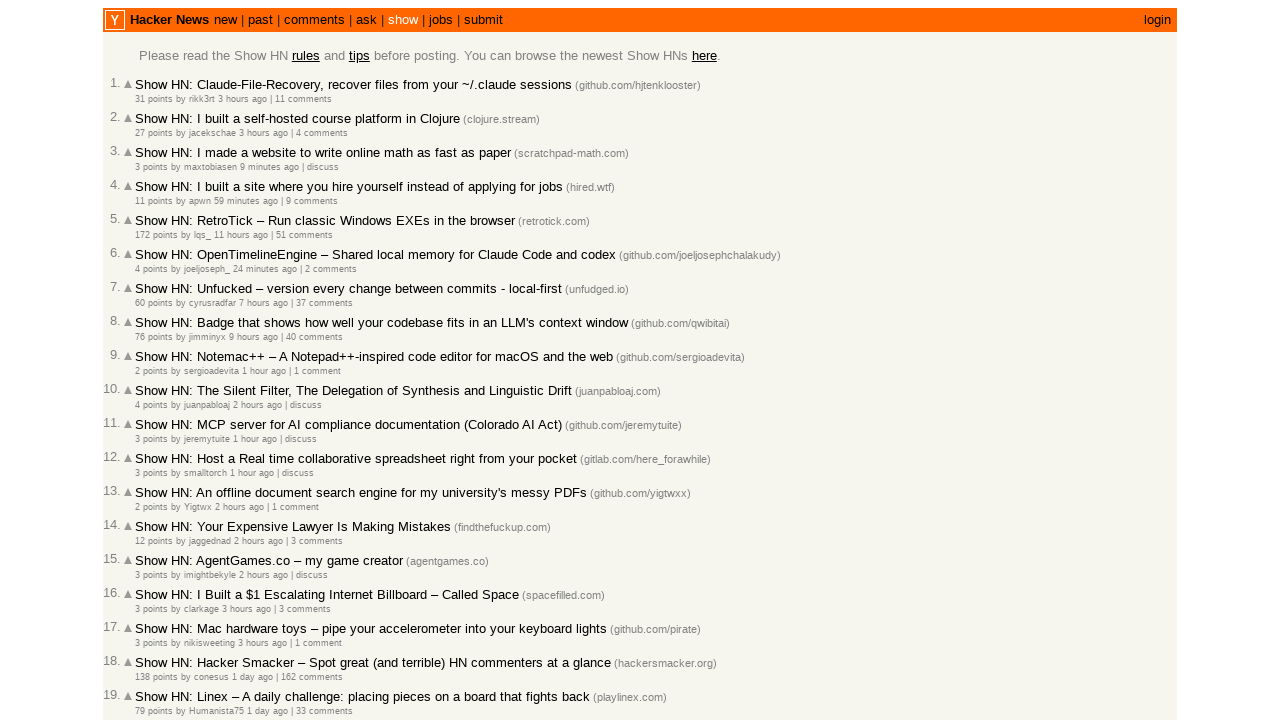

Retrieved all titles from the Show page
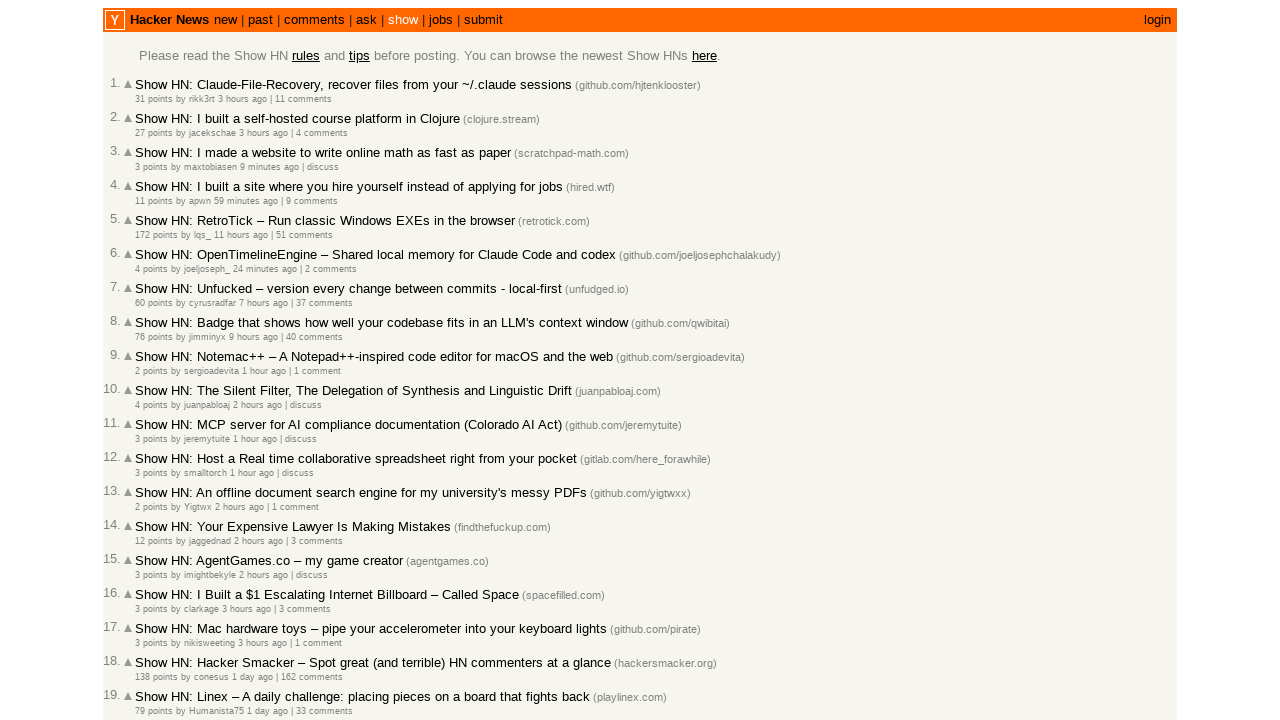

Counted 30 titles starting with 'Show HN:'
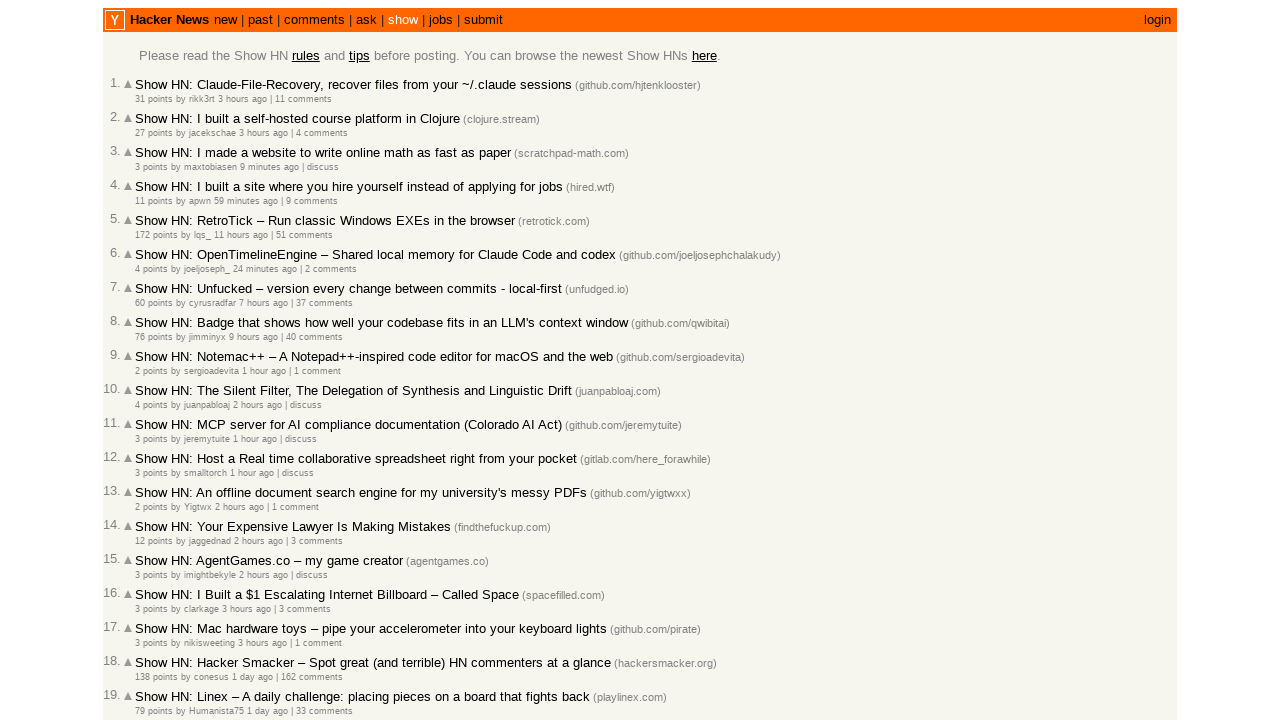

Assertion passed: found titles starting with 'Show HN:'
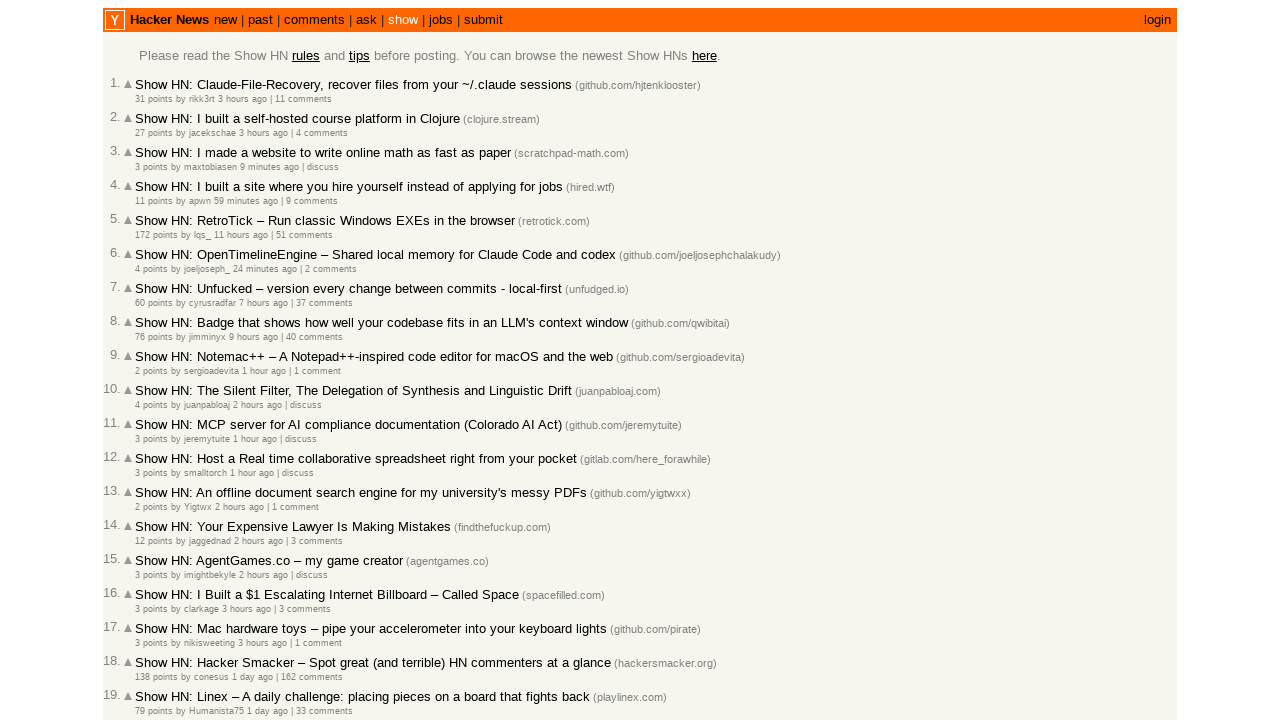

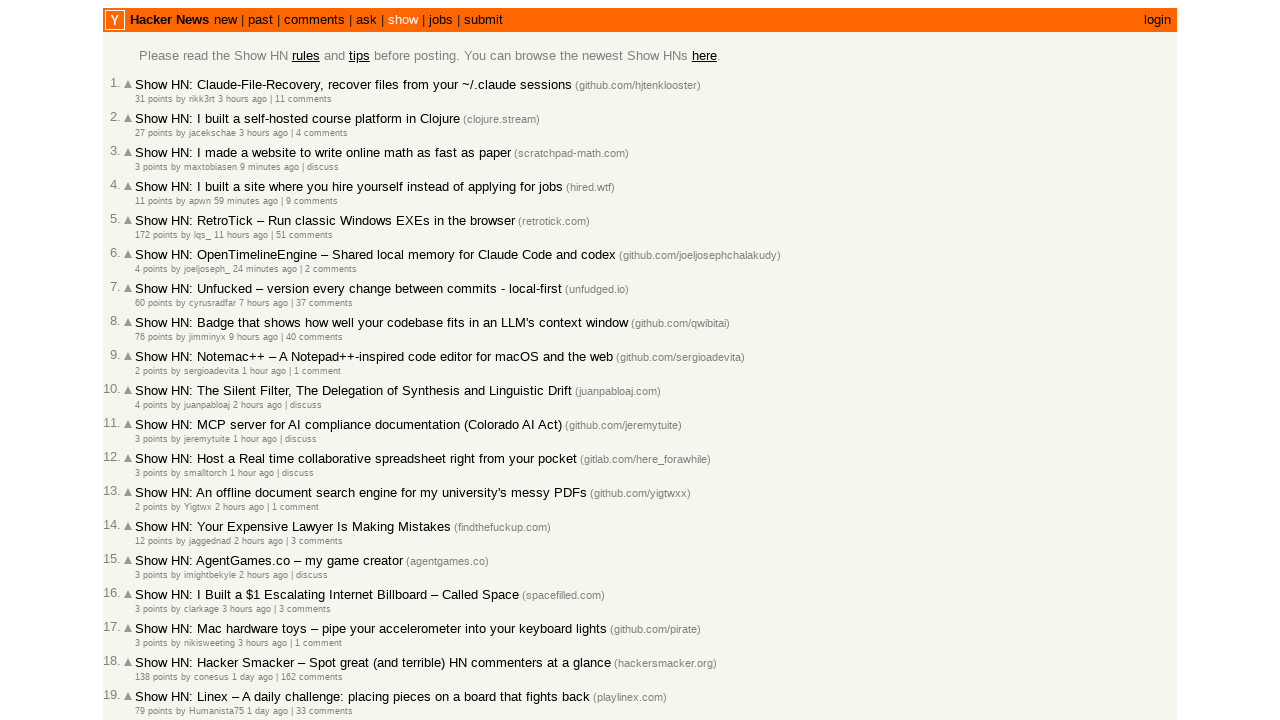